Navigates to the Course page and selects a department from a dropdown by value

Starting URL: https://gravitymvctestapplication.azurewebsites.net/Course

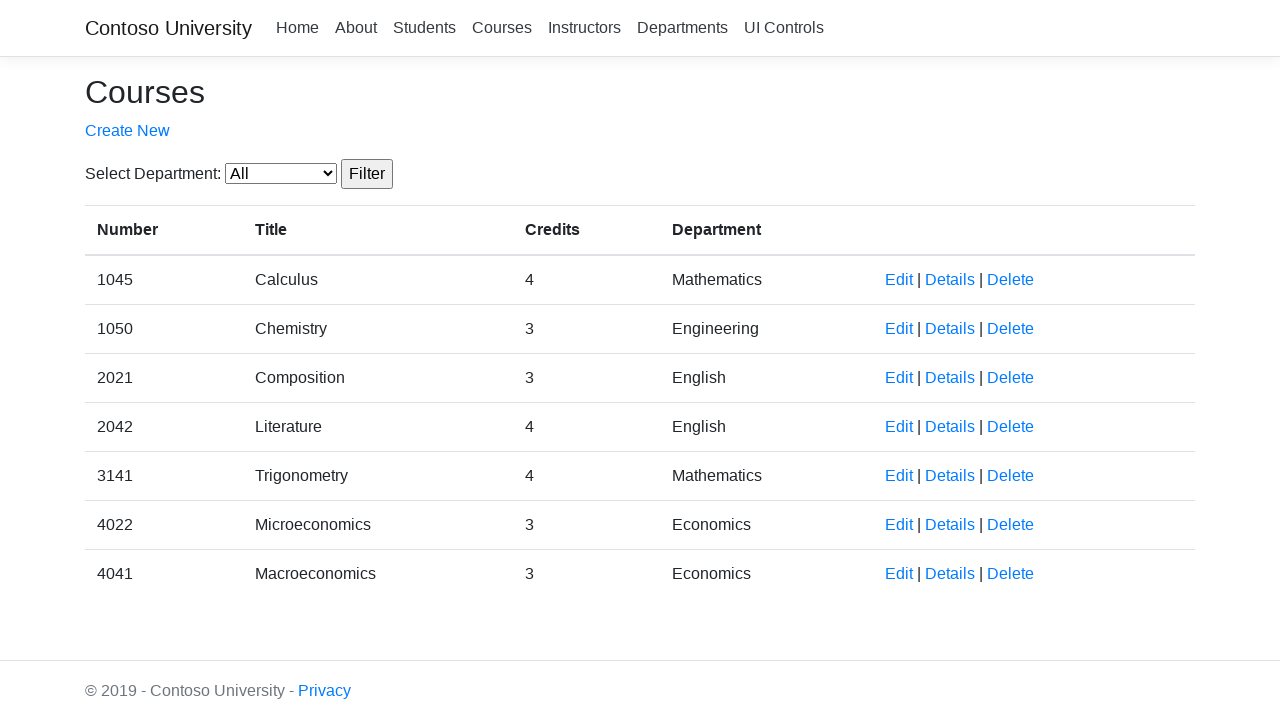

Navigated to Course page
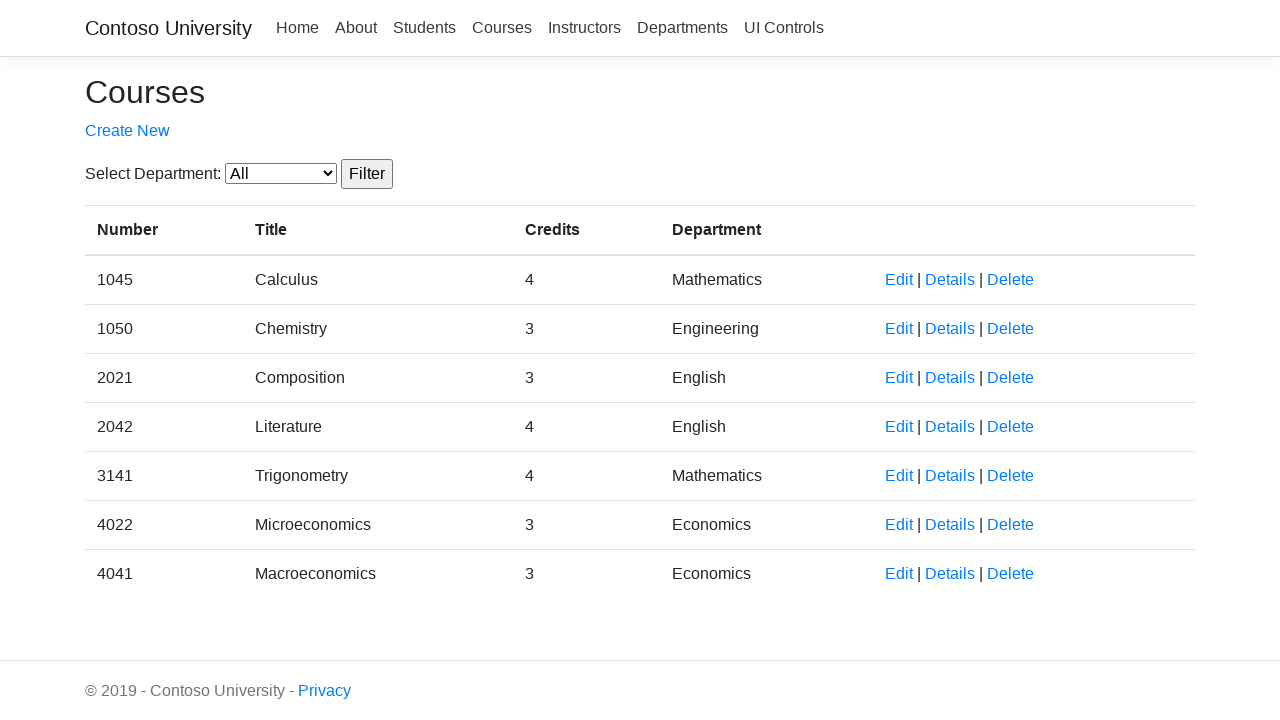

Selected department with value '4' from dropdown on select#SelectedDepartment
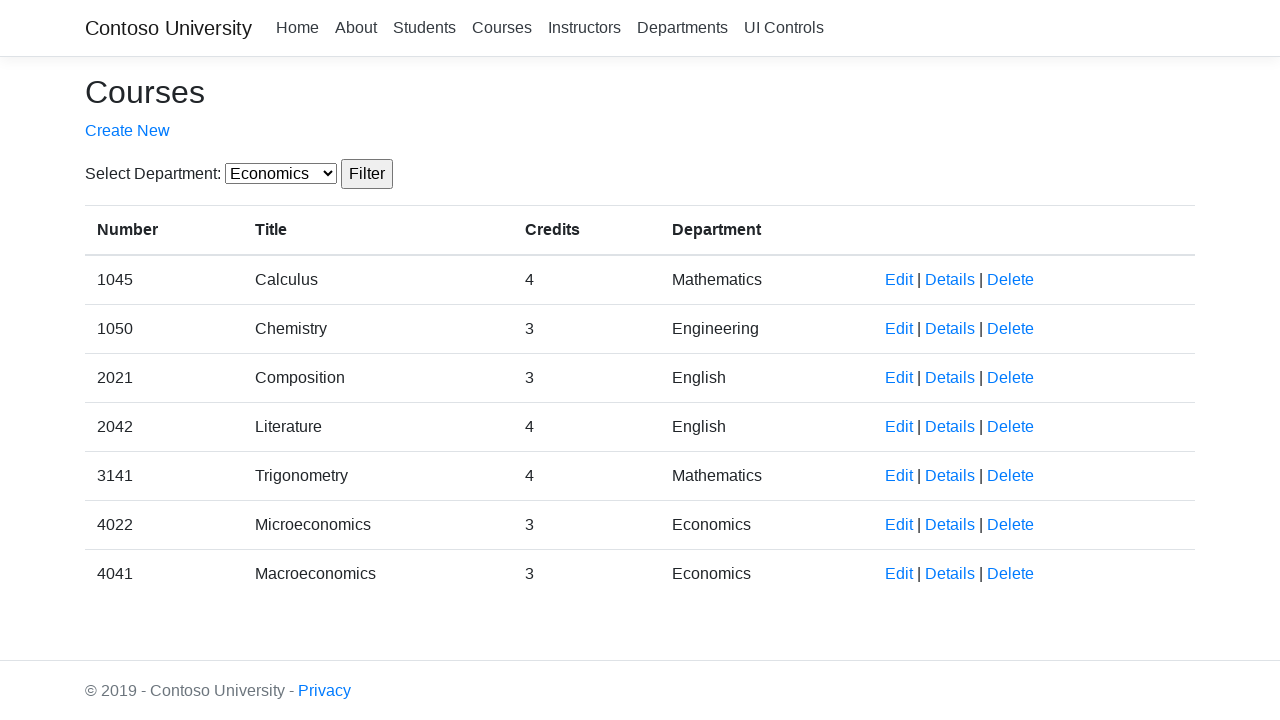

Waited for network to become idle after department selection
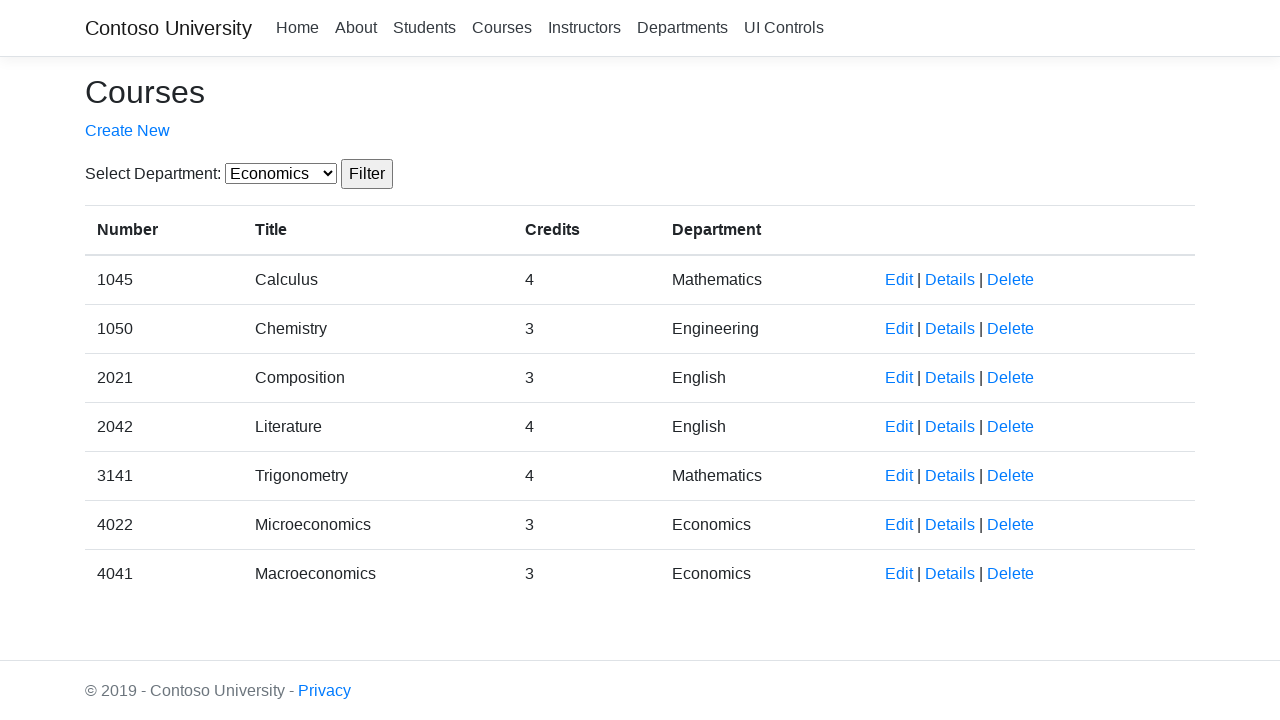

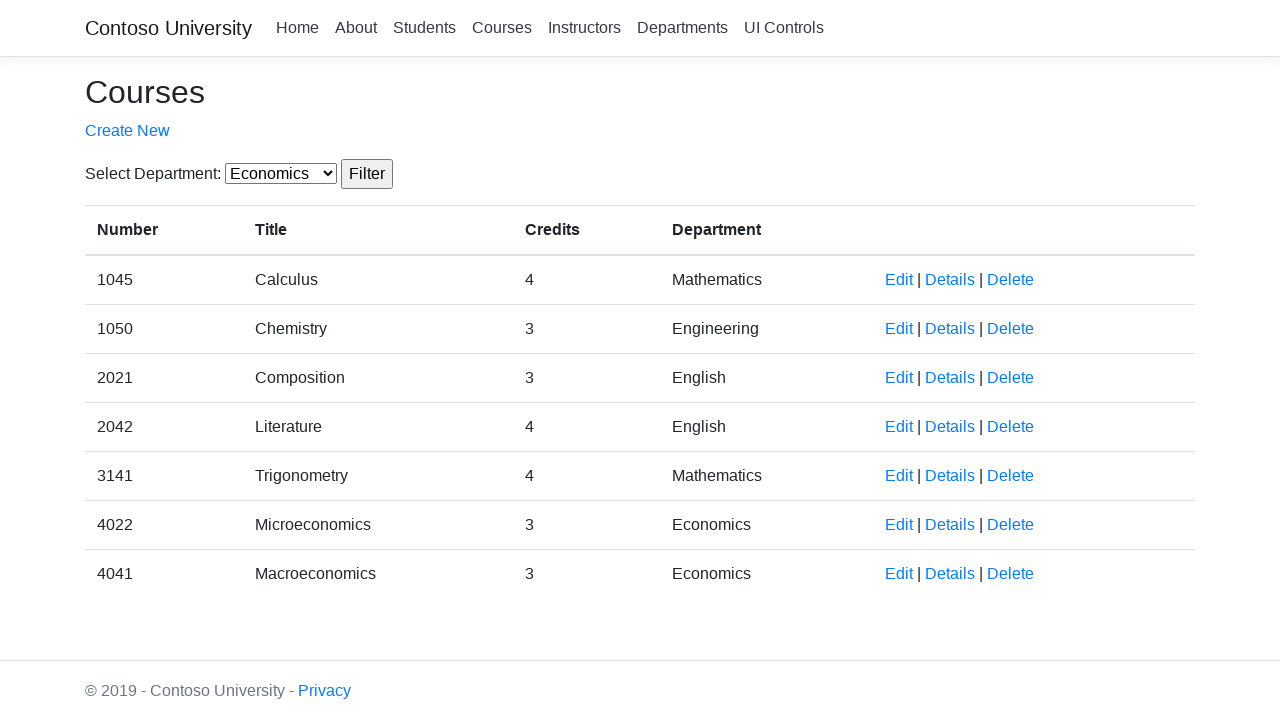